Tests sign up form by filling in full name and email fields, then submitting the form

Starting URL: https://practice.cydeo.com/sign_up

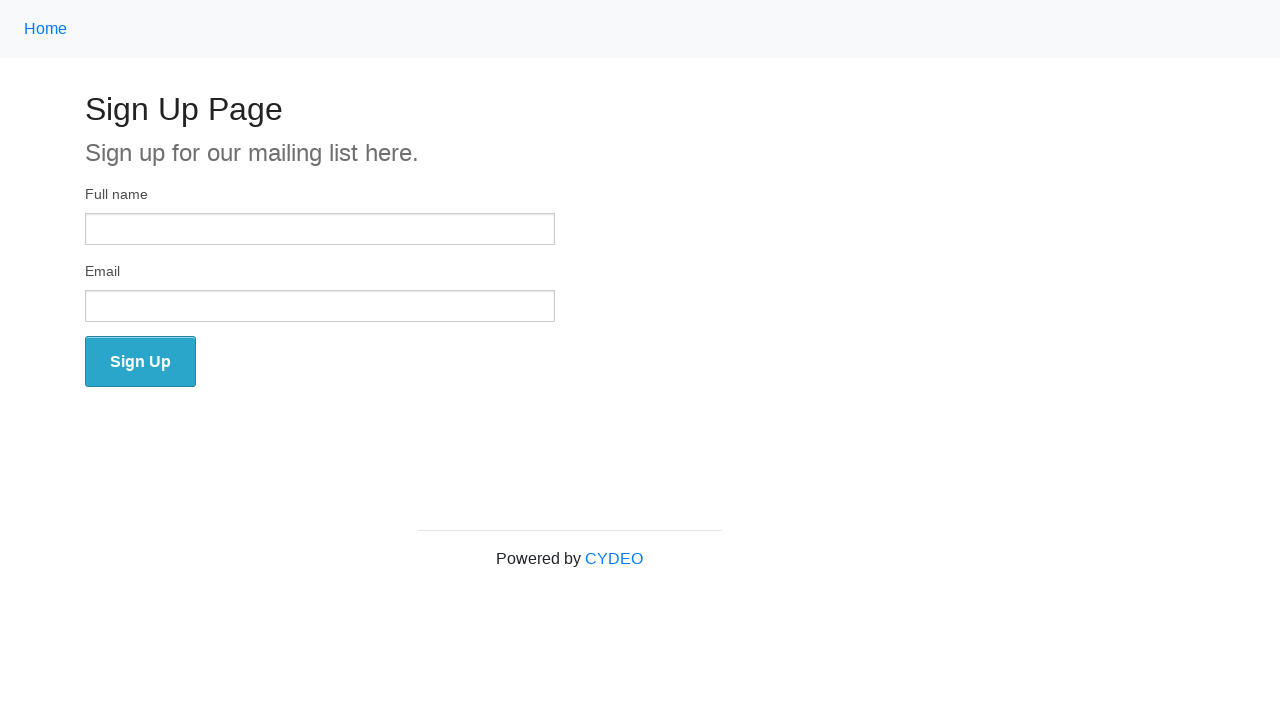

Filled full name field with 'Mike Smith' on input
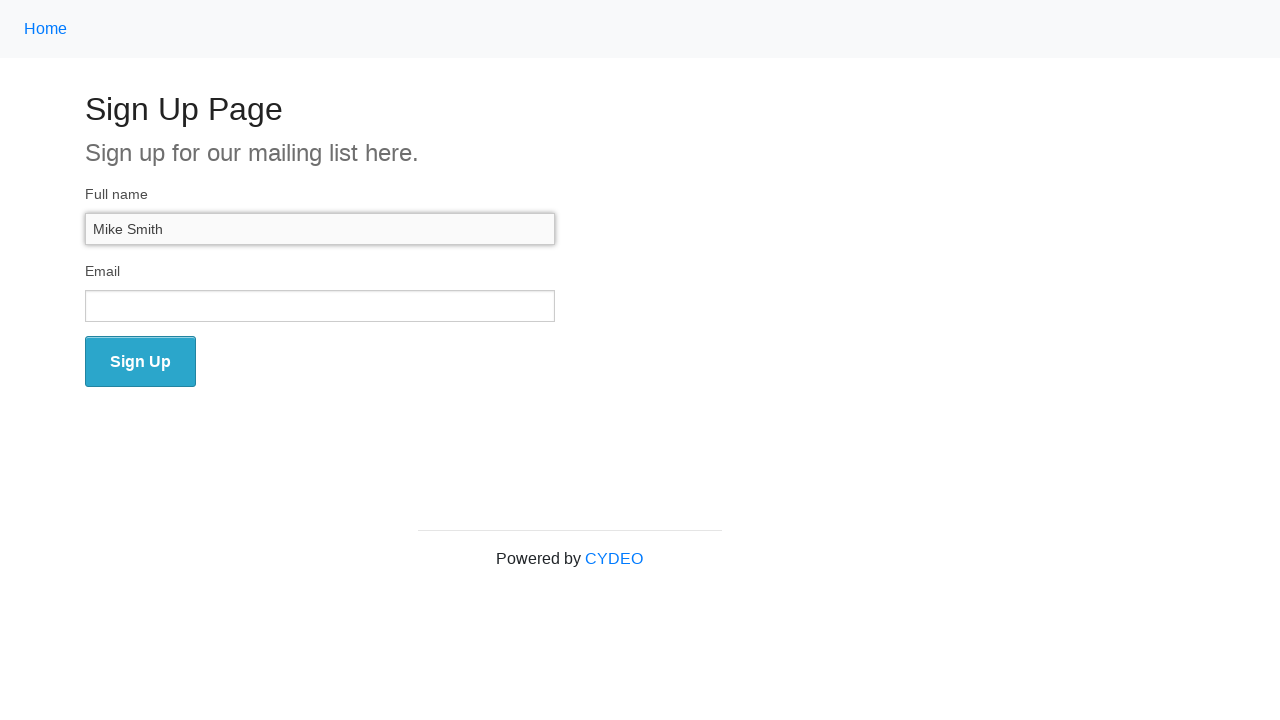

Filled email field with 'mike@smith.com' on input[name='email']
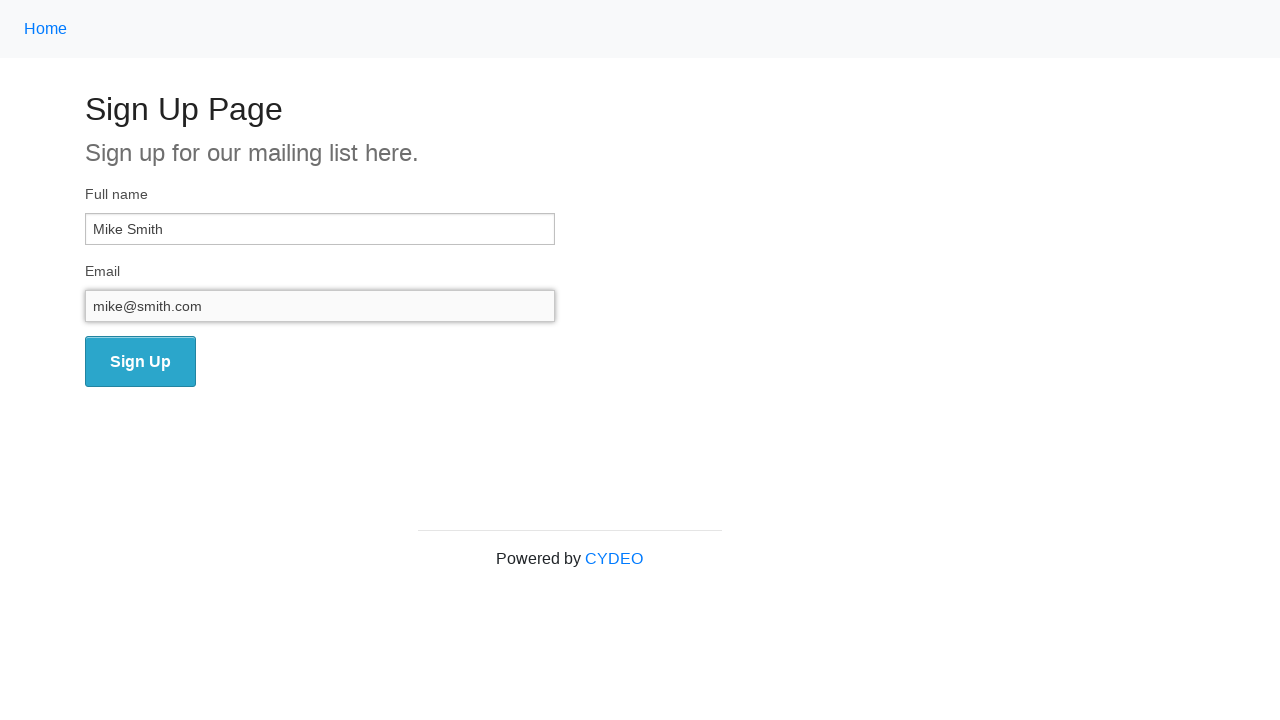

Clicked sign up button to submit form at (140, 362) on button
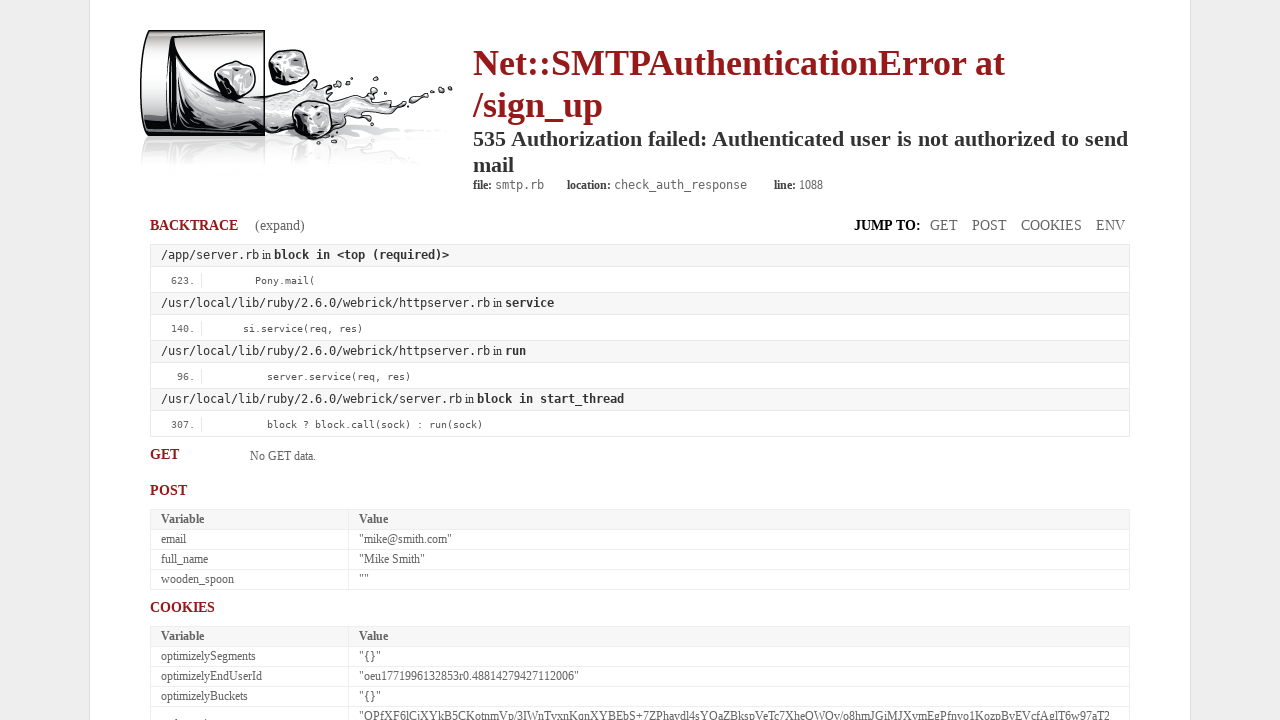

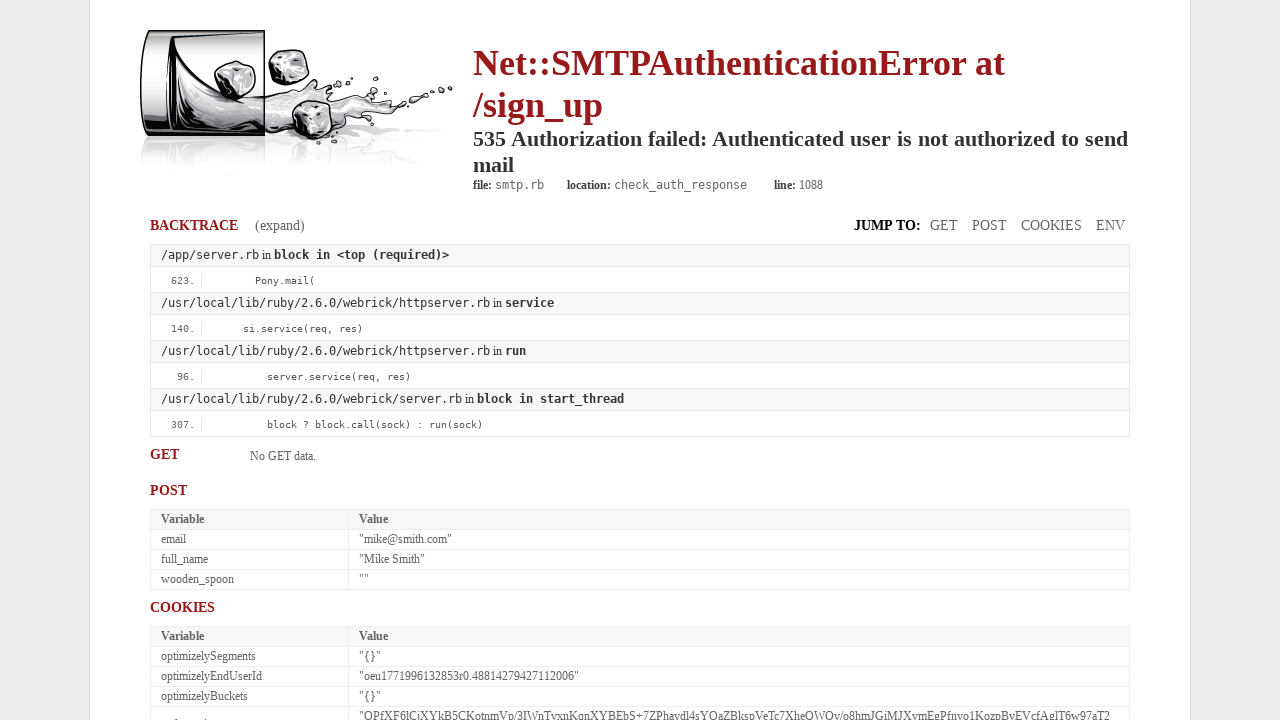